Tests a Formula 1 driver registration form by filling in name, nationality, team selection, and number of titles fields with random data

Starting URL: https://f1-cadastro-tc1.vercel.app/

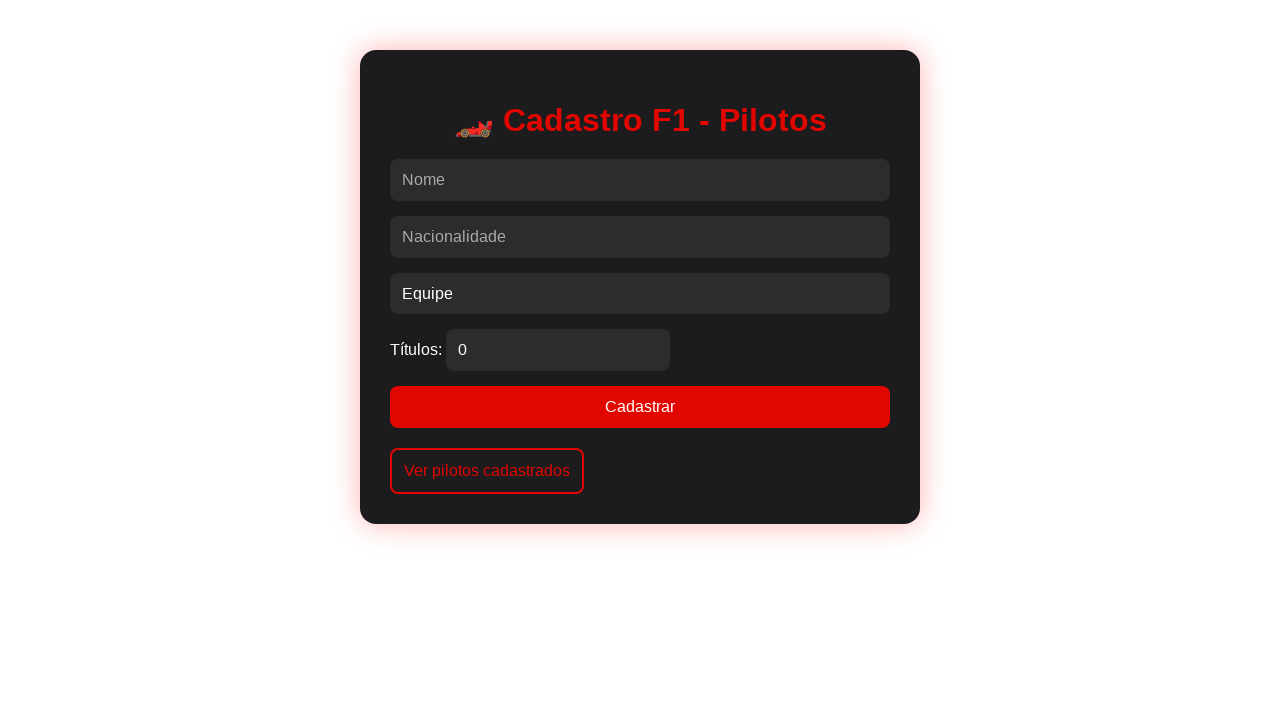

Filled name field with 'Carlos Mendez' on input[name='nome']
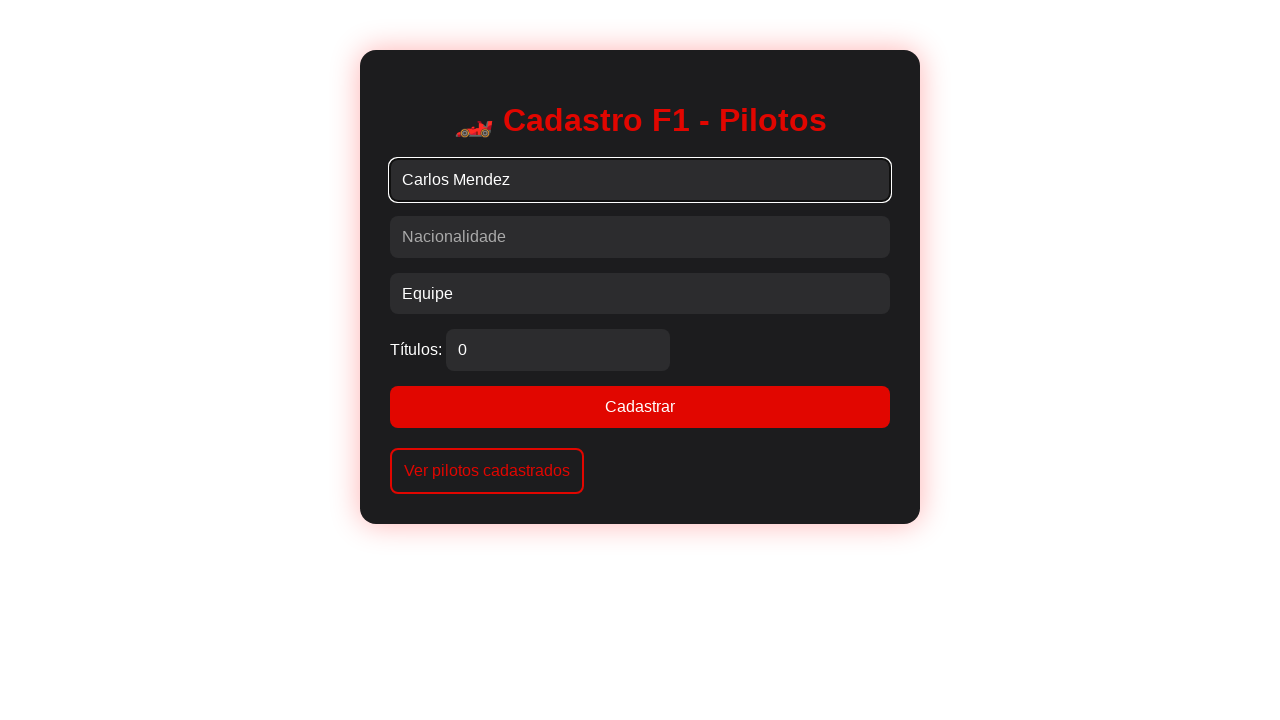

Filled nationality field with 'Brazil' on input[name='nacionalidade']
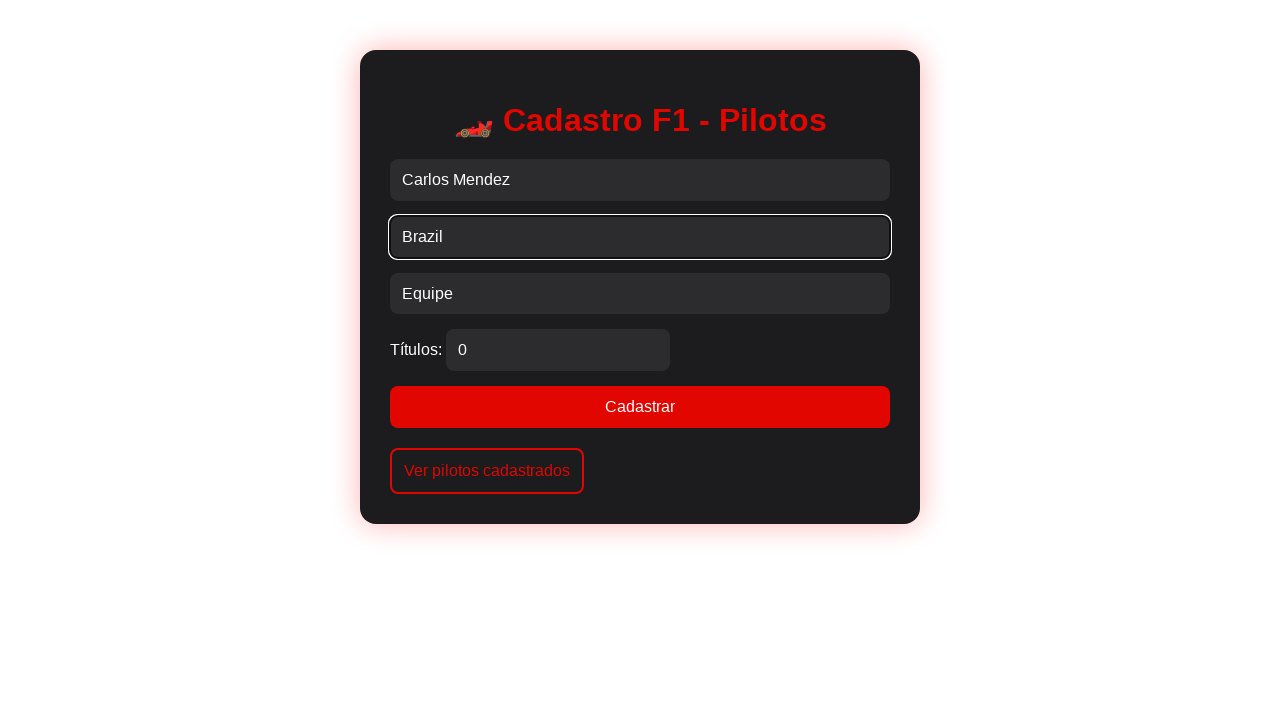

Selected team 'Red Bull' from dropdown on select[name='equipe']
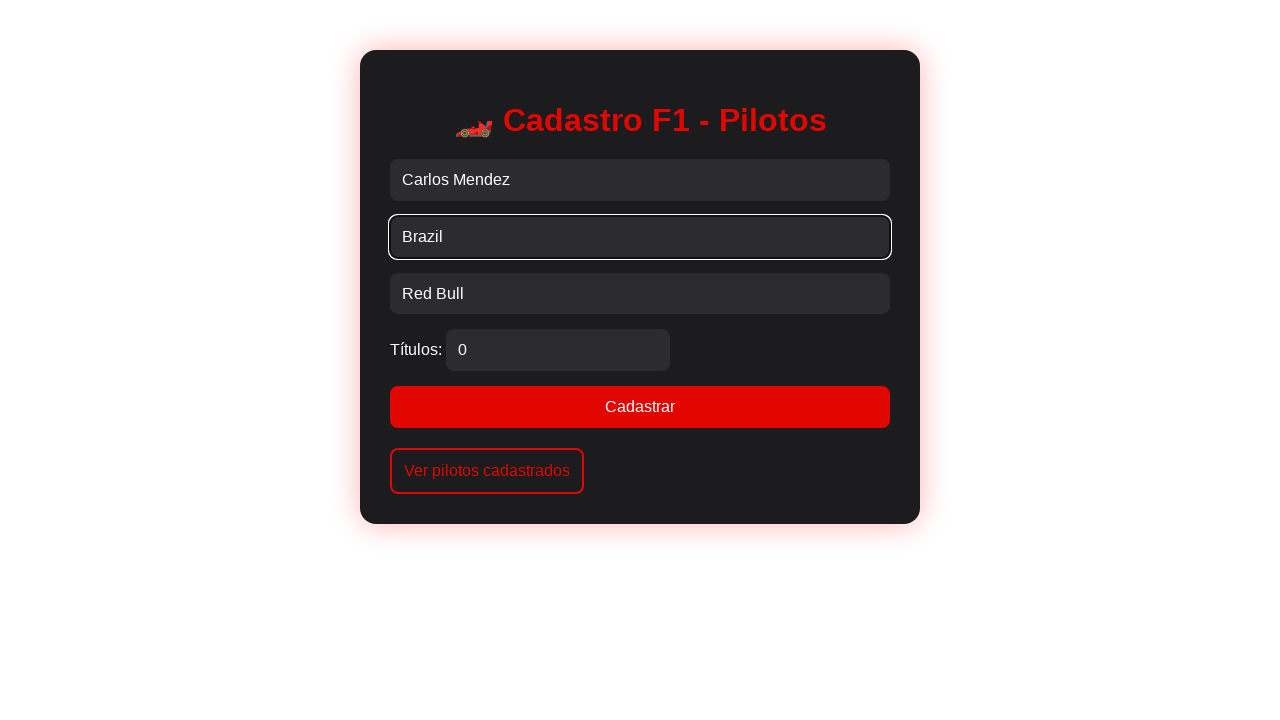

Cleared titles field on input[name='titulos']
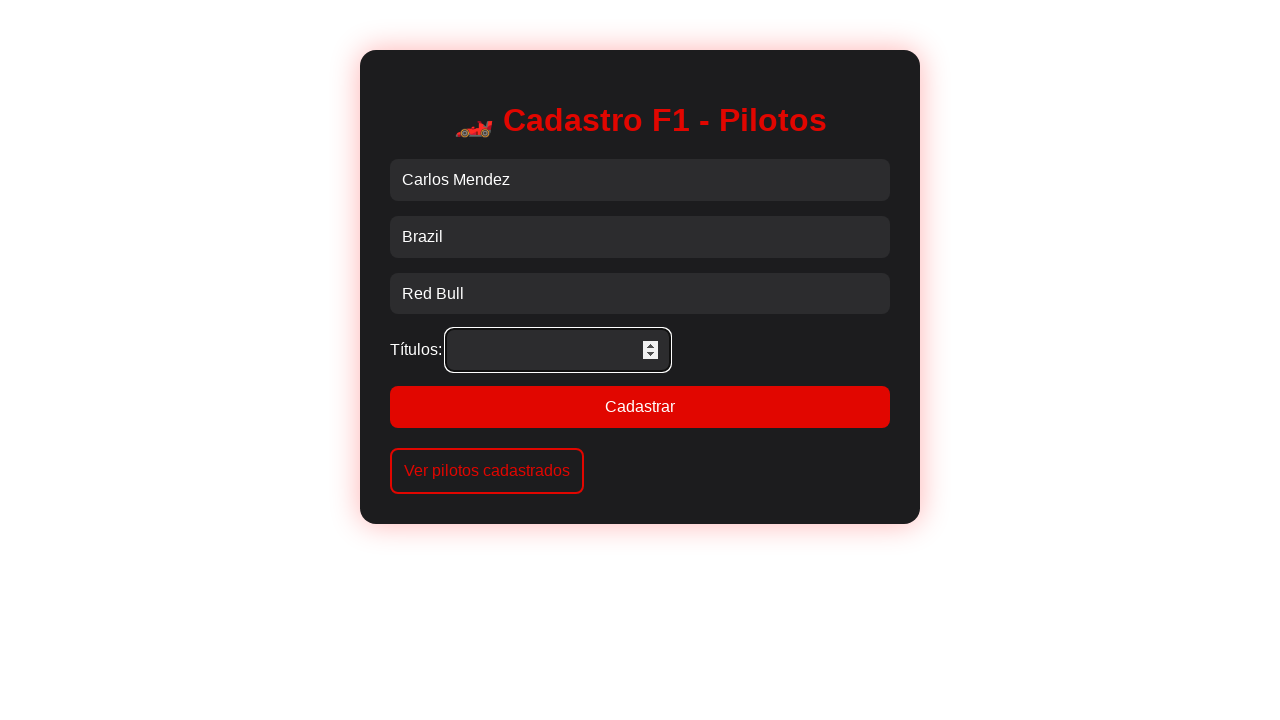

Filled titles field with '0' on input[name='titulos']
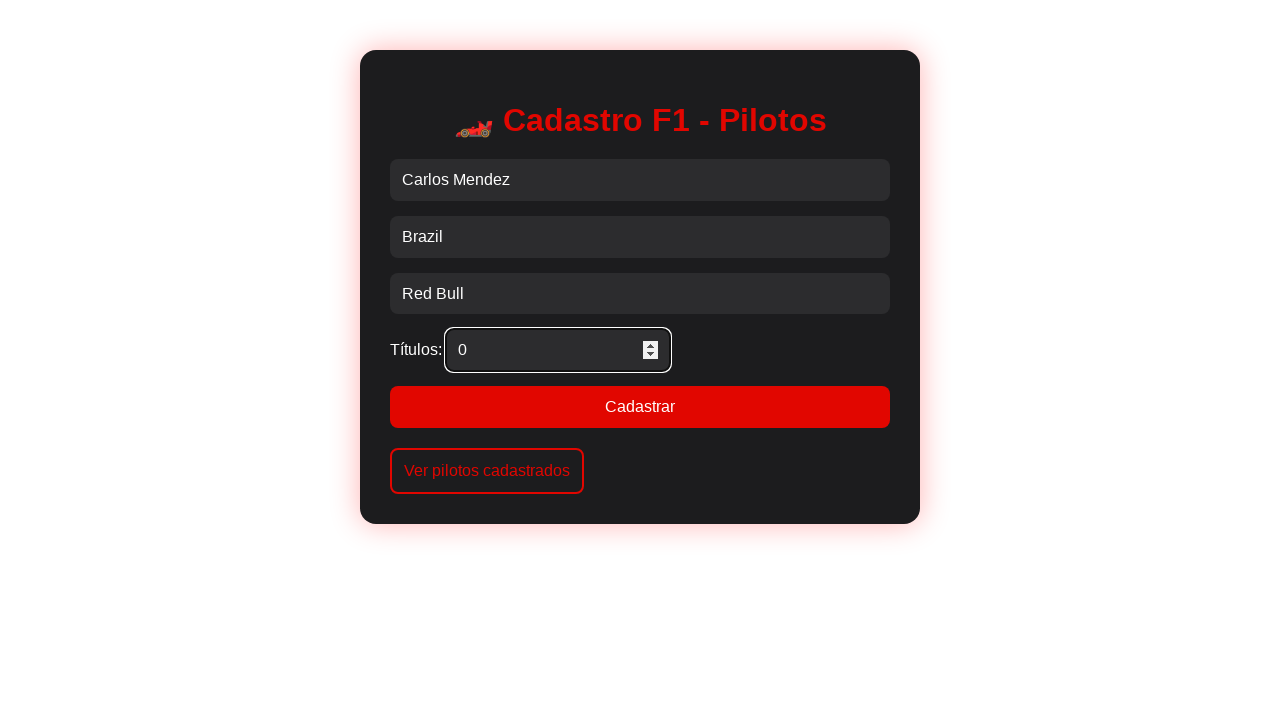

Waited 1 second for form to render
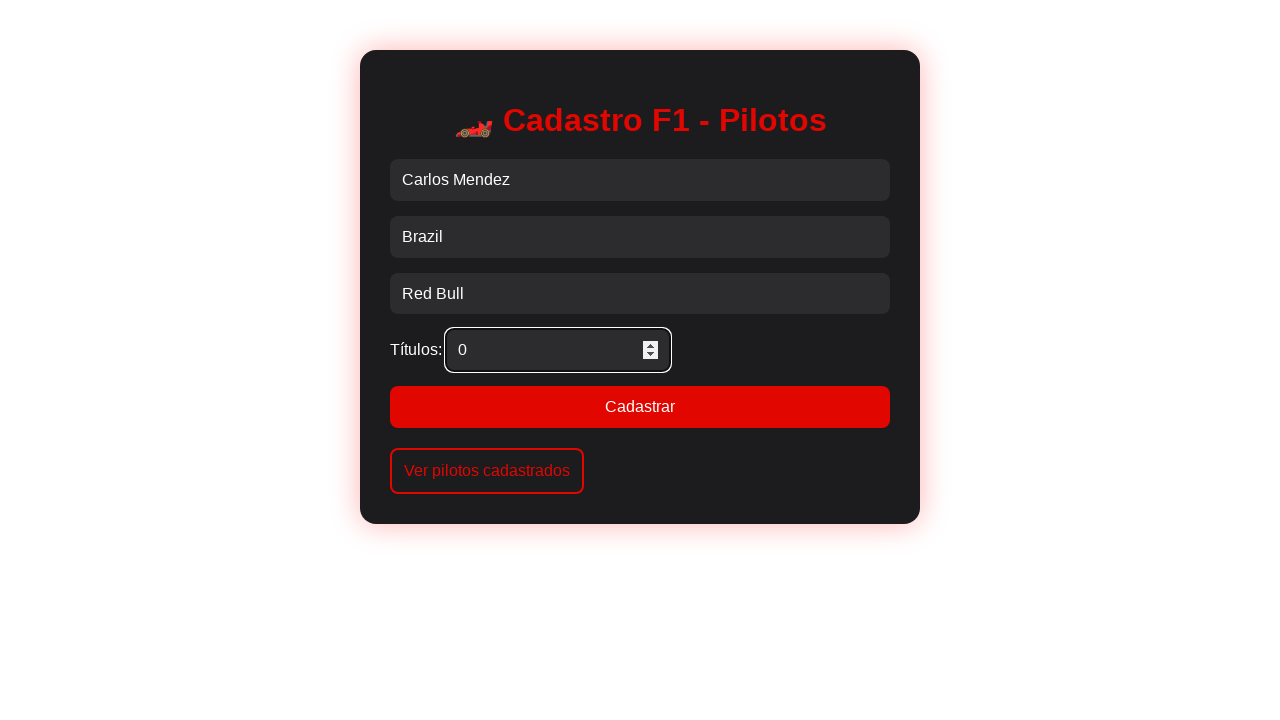

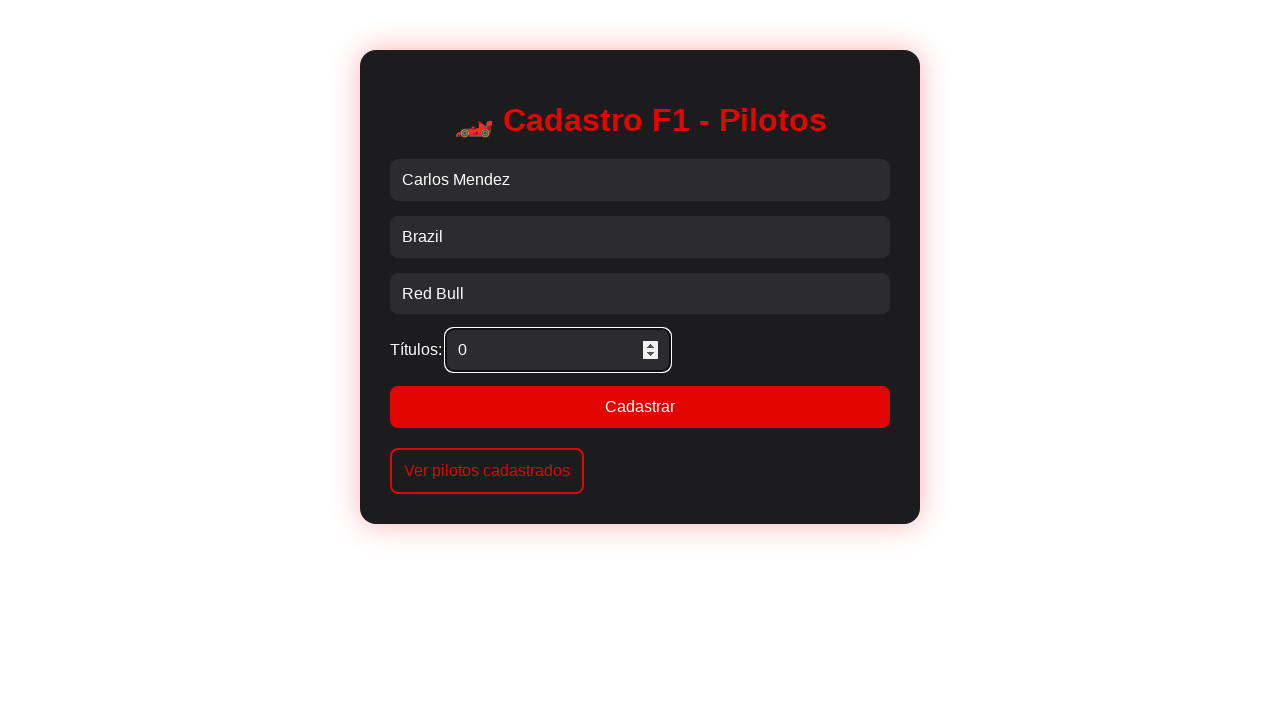